Tests frame handling by switching to an iframe, filling an input field, then switching back to main content and clicking a link

Starting URL: https://demo.automationtesting.in/Frames.html

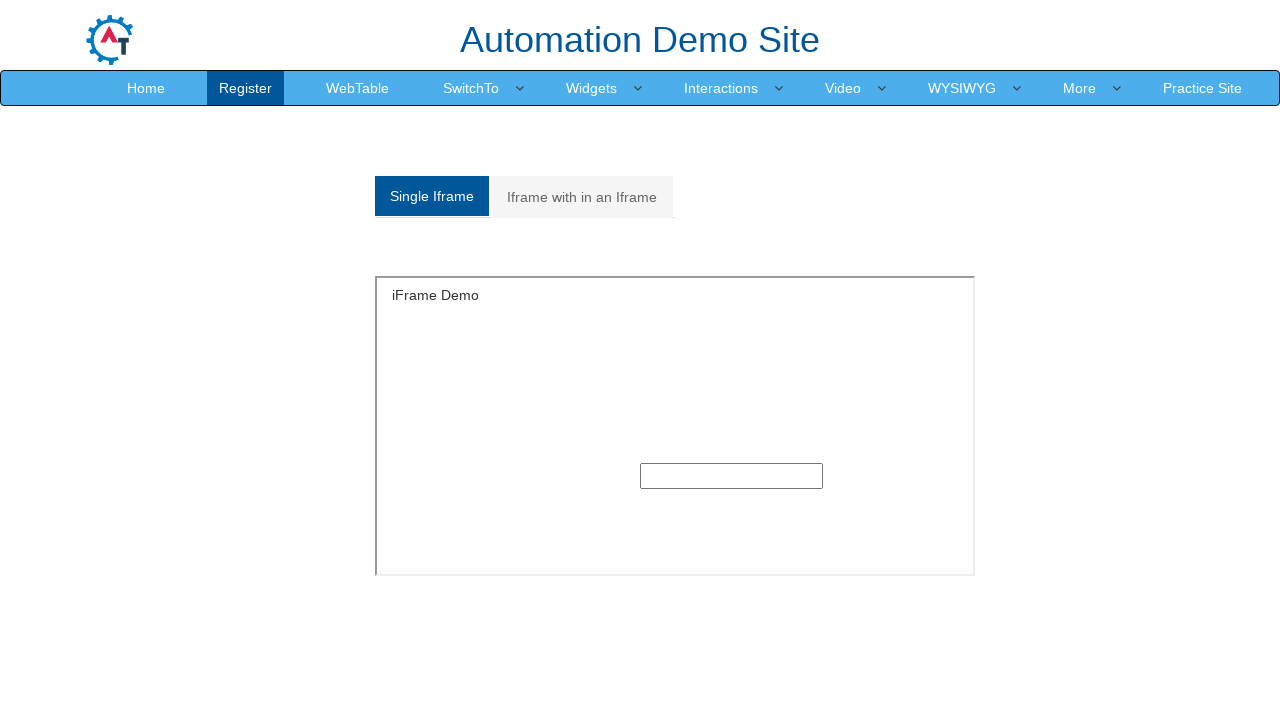

Located iframe with name 'SingleFrame'
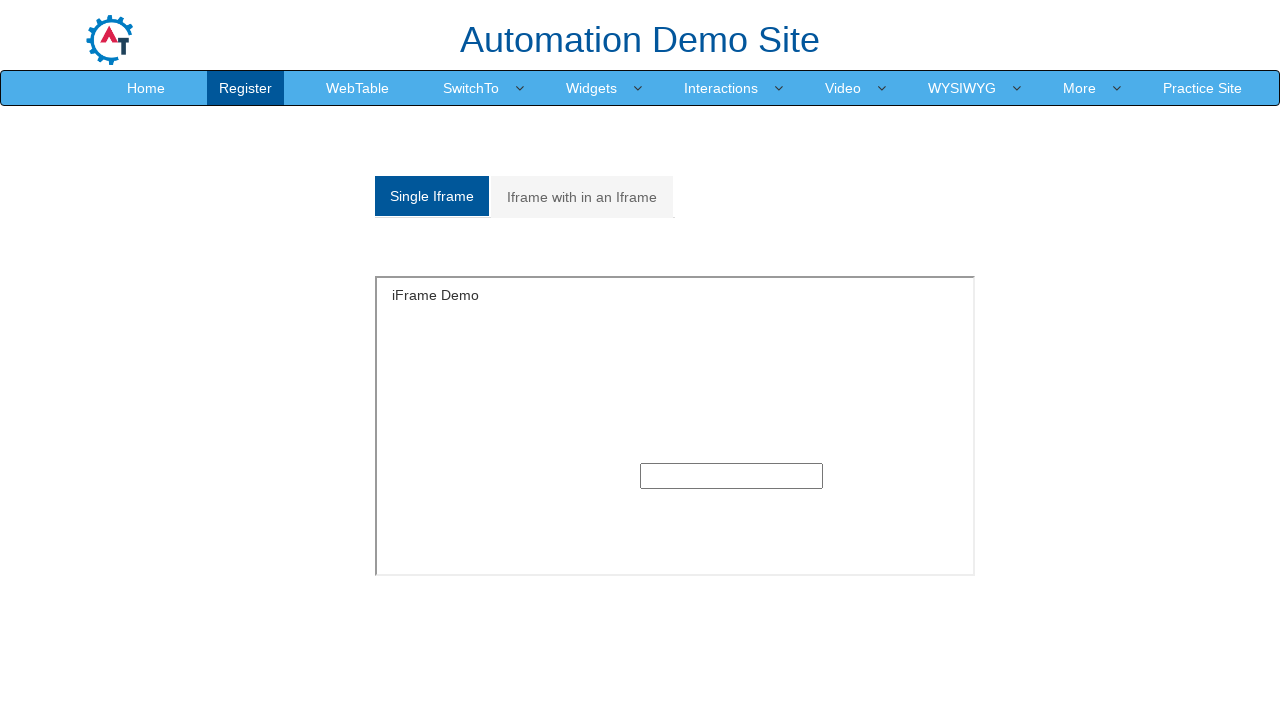

Filled input field inside iframe with 'Testuser' on iframe[name='SingleFrame'] >> internal:control=enter-frame >> input
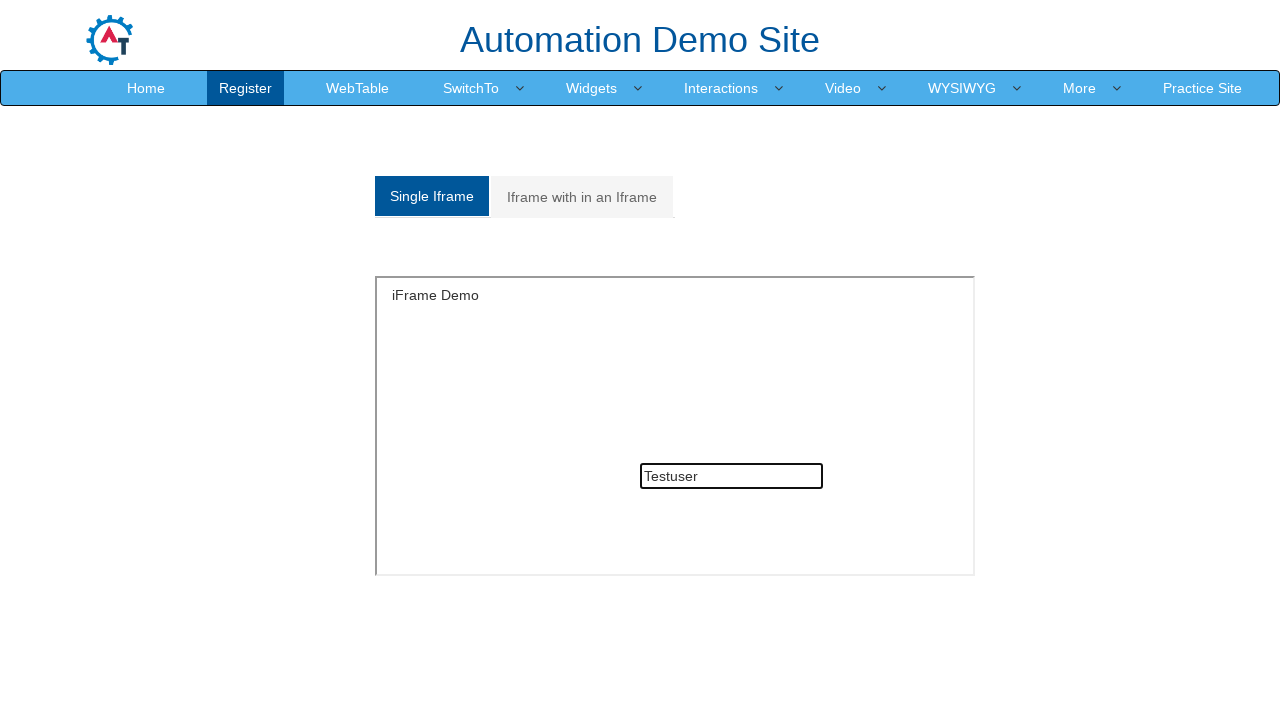

Clicked 'Iframe with in an Iframe' link in main content at (582, 197) on xpath=//a[text()='Iframe with in an Iframe']
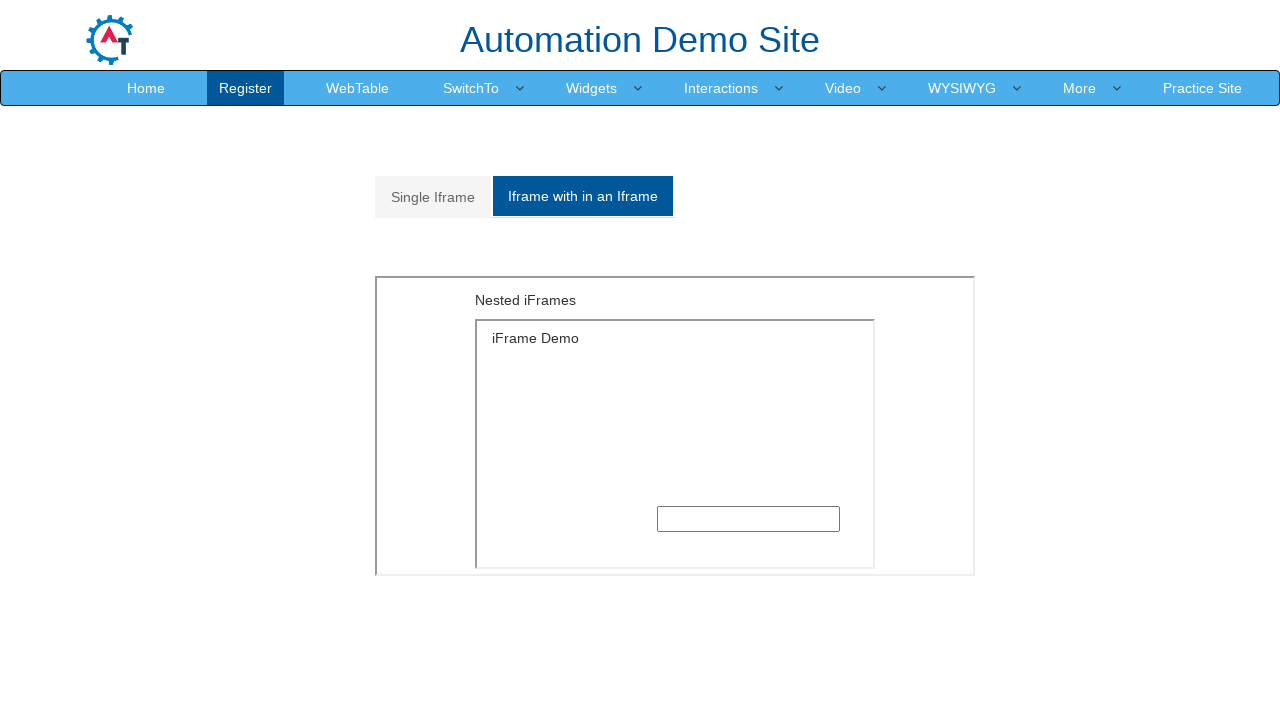

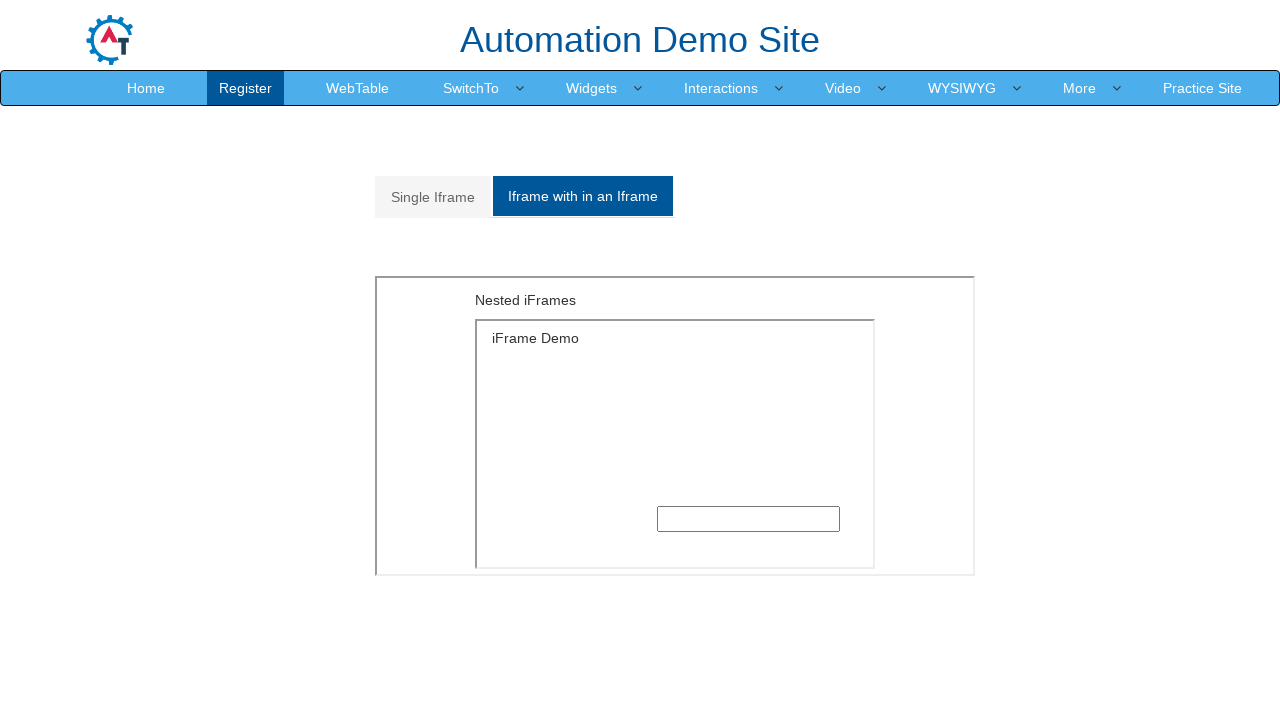